Tests an e-commerce site by searching for products, adding items to cart, and proceeding through checkout flow

Starting URL: http://rahulshettyacademy.com/seleniumPractise/#/

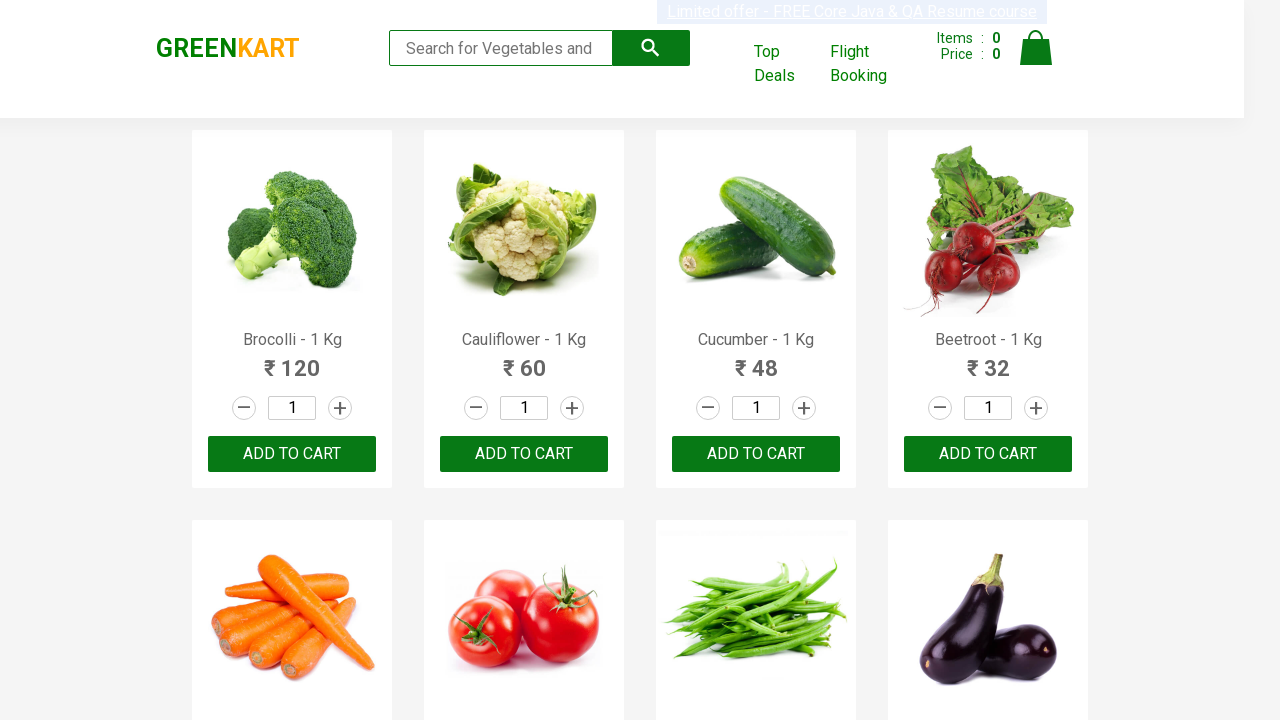

Filled search field with 'ca' to filter products on .search-keyword
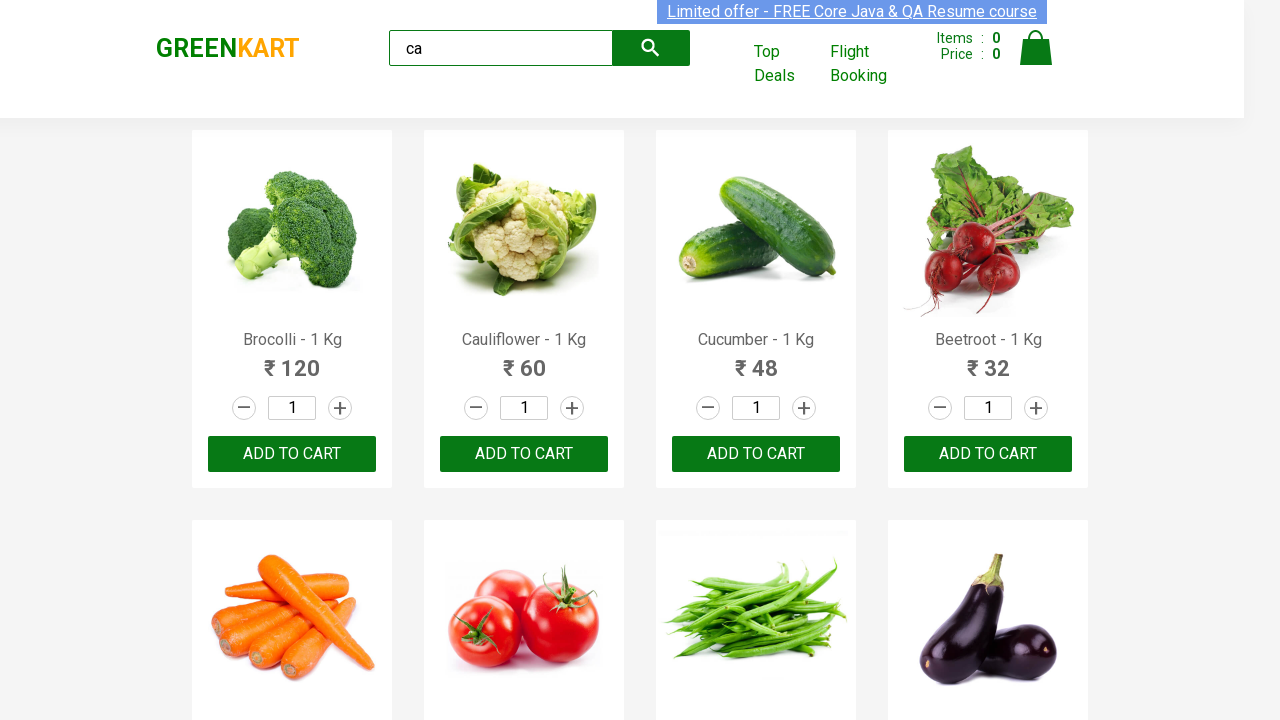

Filtered products loaded and visible
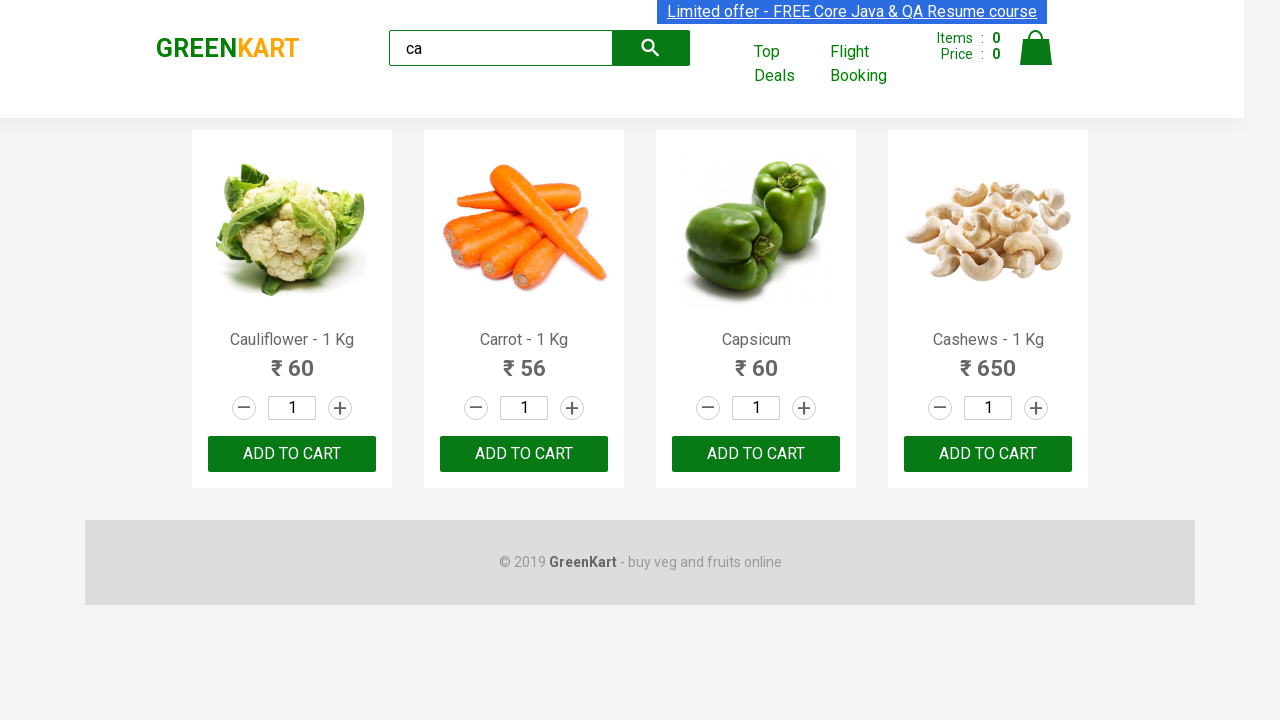

Added second visible product to cart at (524, 454) on .products .product >> nth=1 >> internal:text="add to cart"i
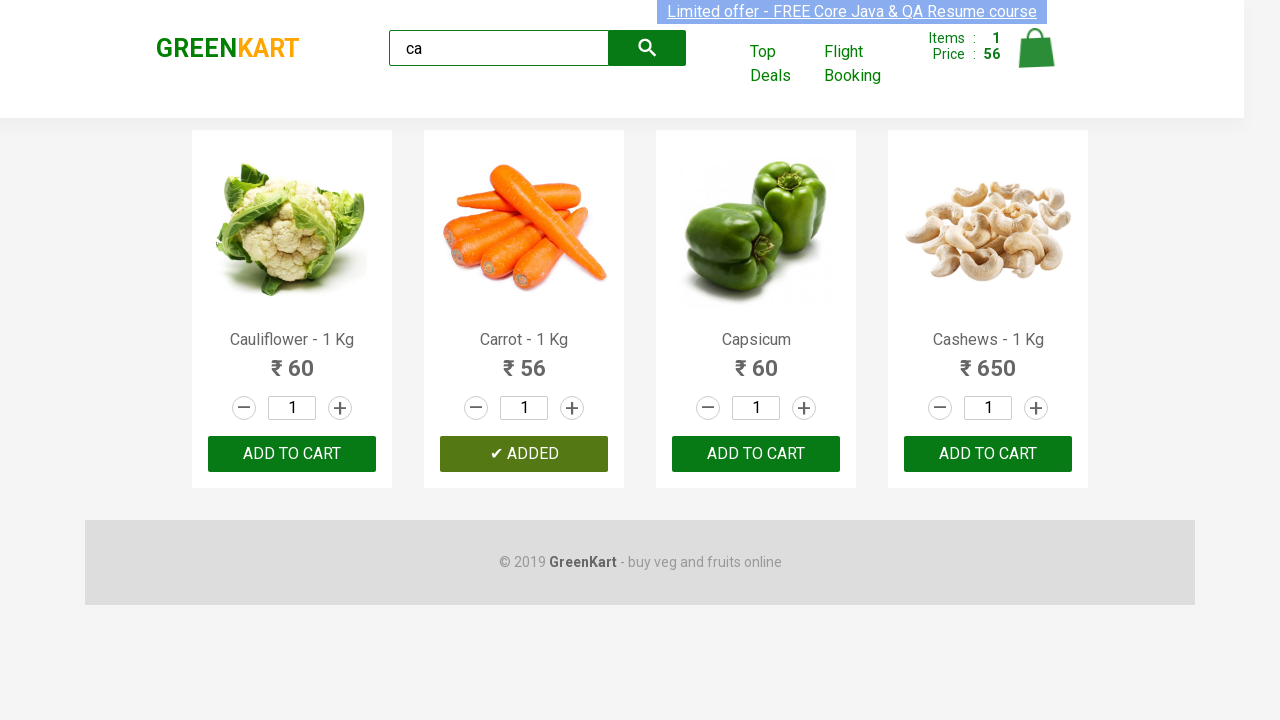

Found and added Cauliflower to cart at (292, 454) on .products .product >> nth=0 >> button
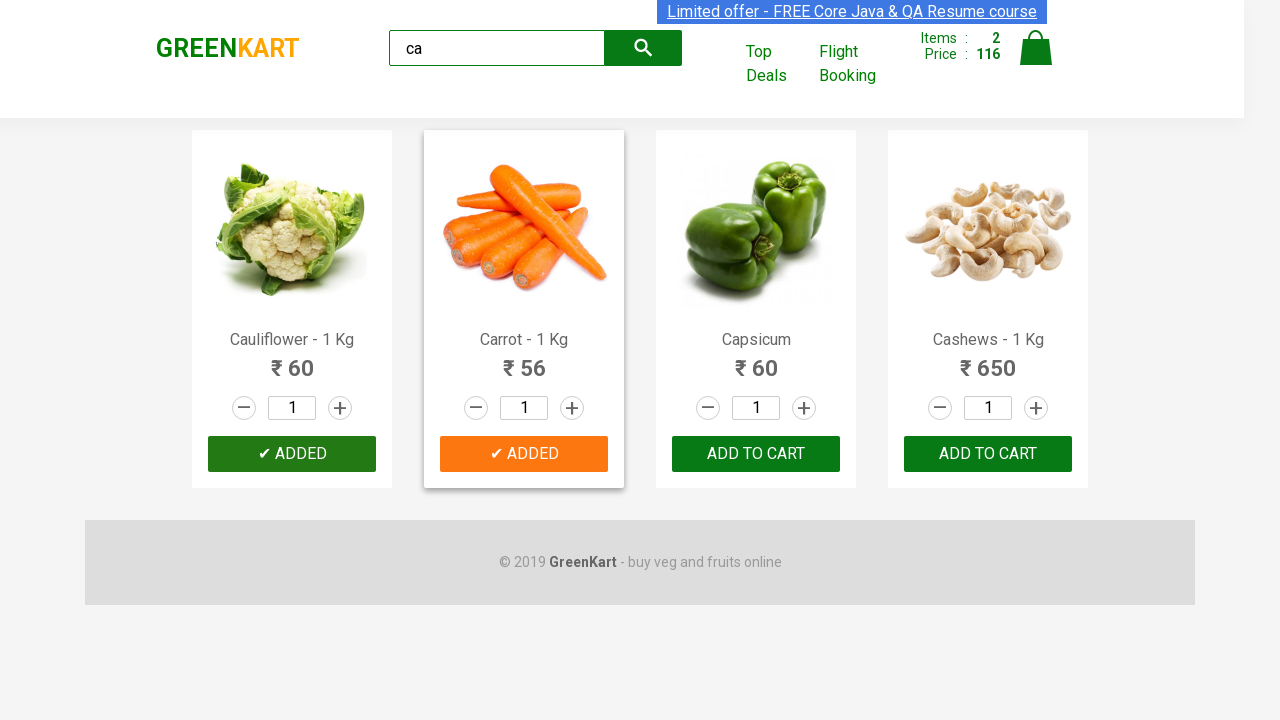

Clicked cart icon to view cart at (1036, 48) on .cart-icon > img
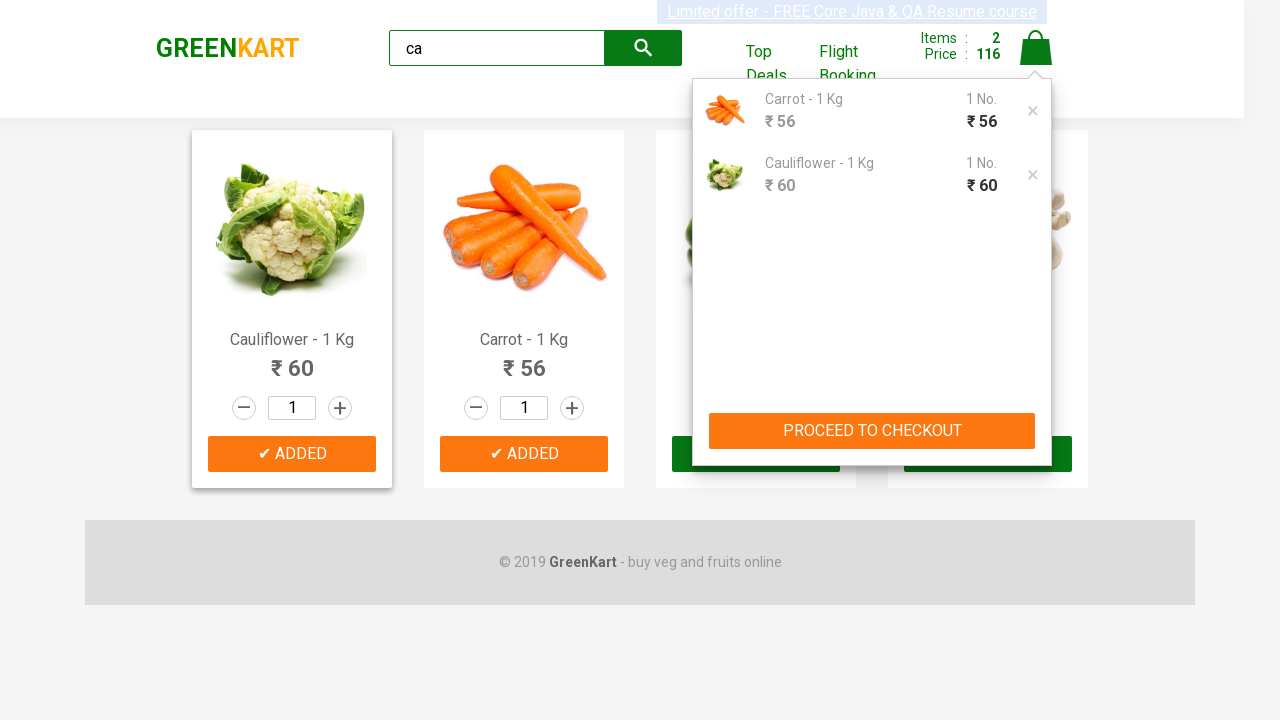

Clicked PROCEED TO CHECKOUT button at (872, 431) on internal:text="PROCEED TO CHECKOUT"i
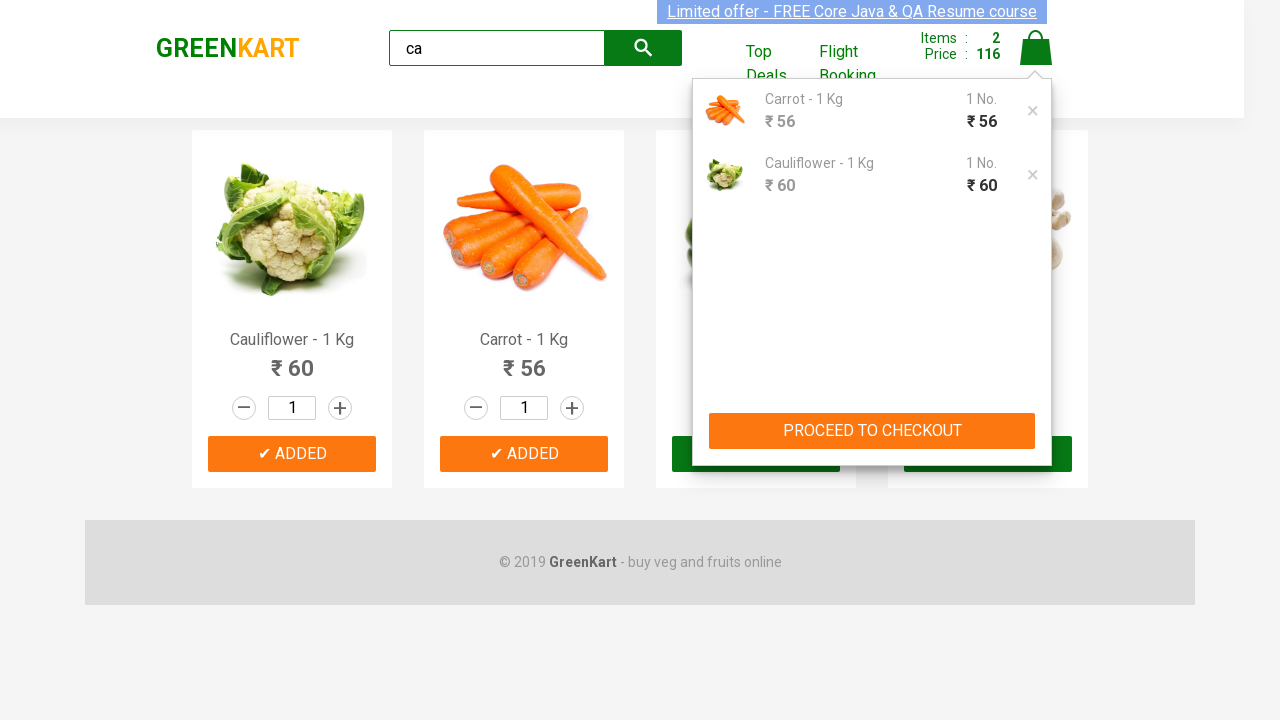

Clicked Place Order button to complete purchase at (1036, 491) on internal:text="Place Order"i
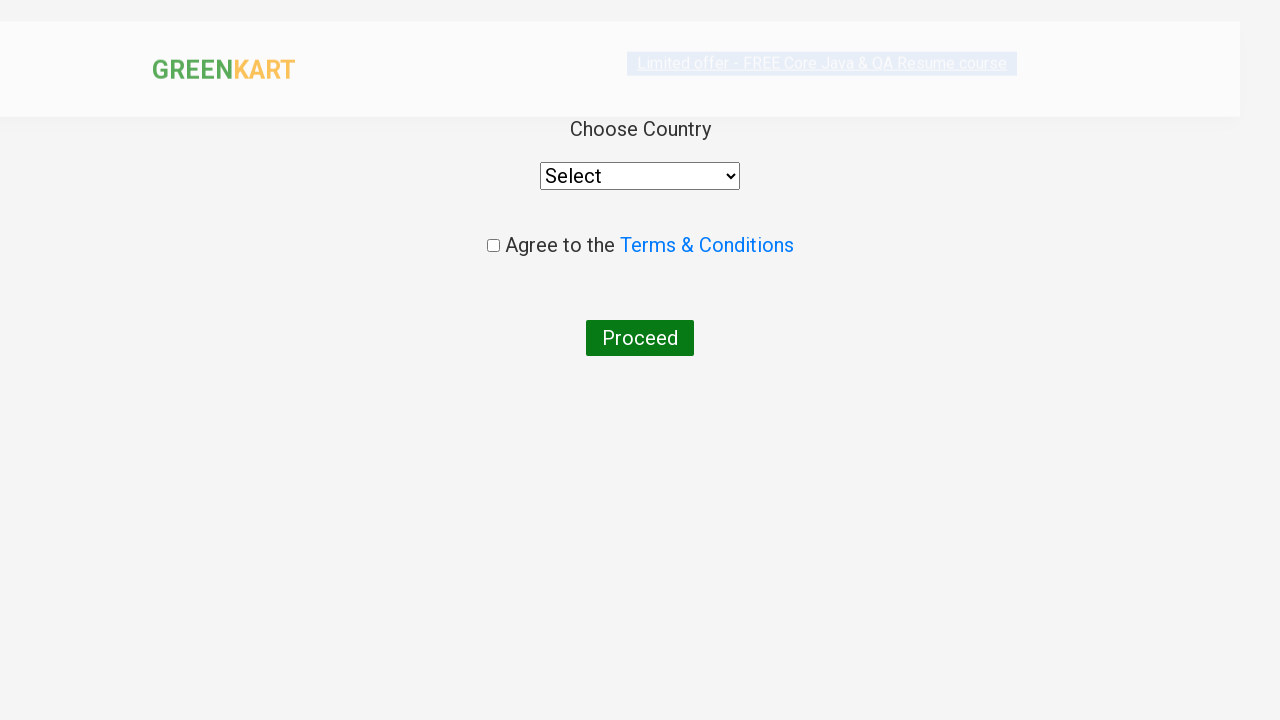

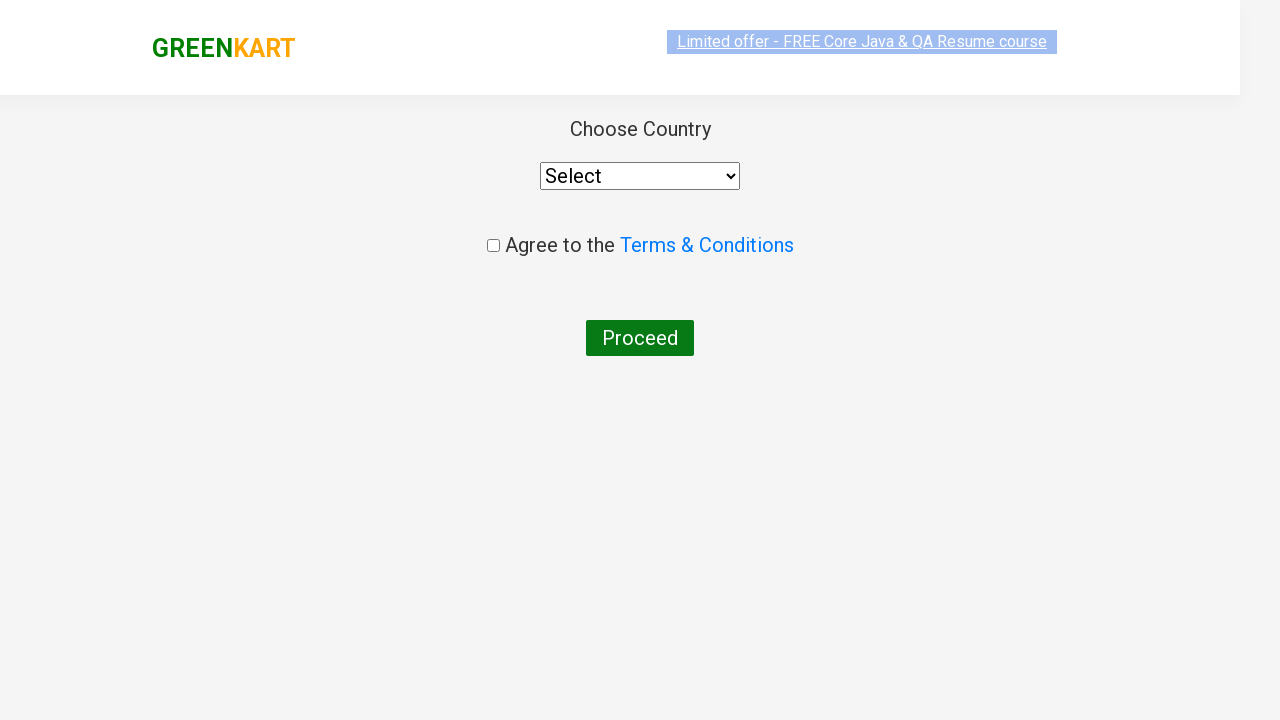